Tests iframe handling by switching to a frame and entering text into a textbox within that frame

Starting URL: https://ui.vision/demo/webtest/frames/

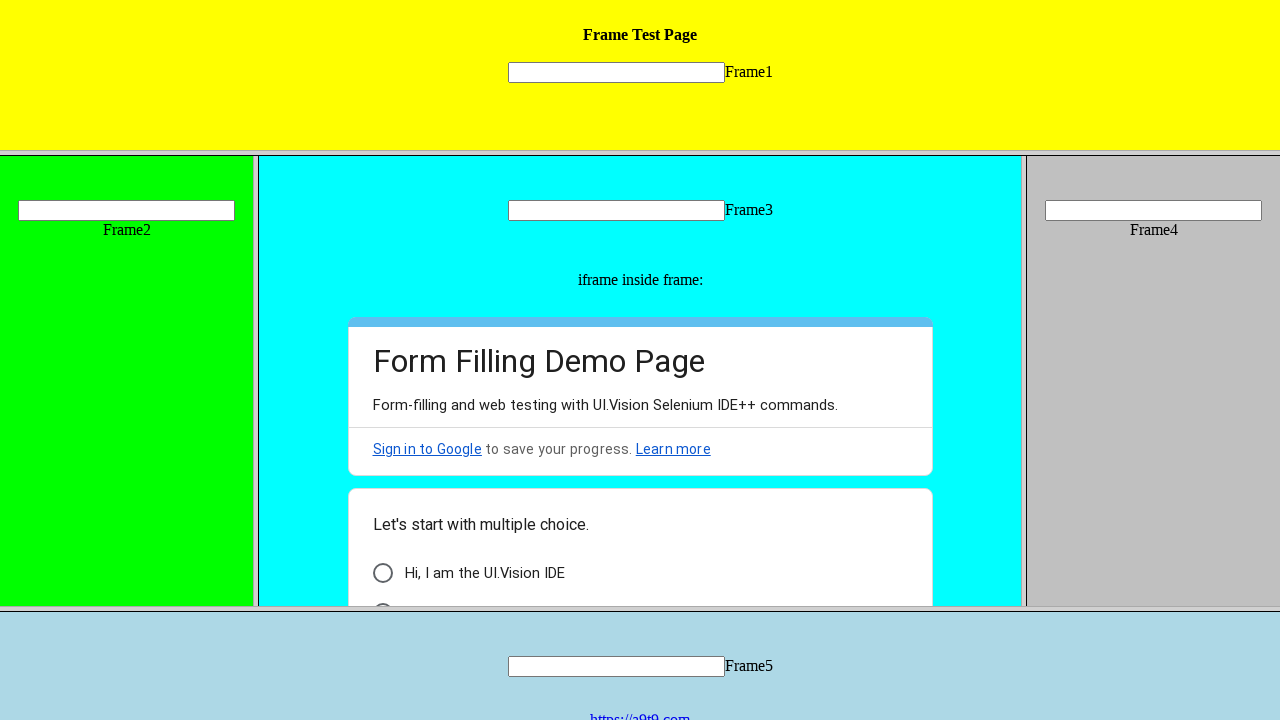

Navigated to iframe test page
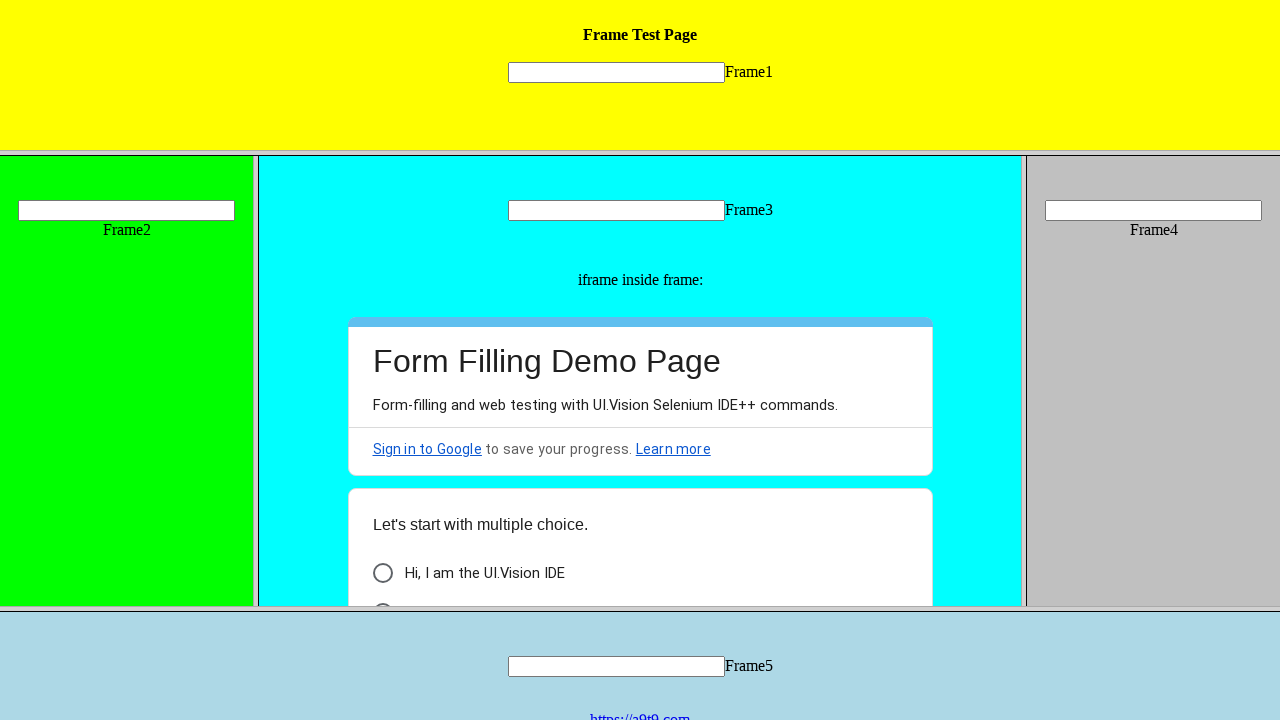

Located first iframe with src='frame_1.html'
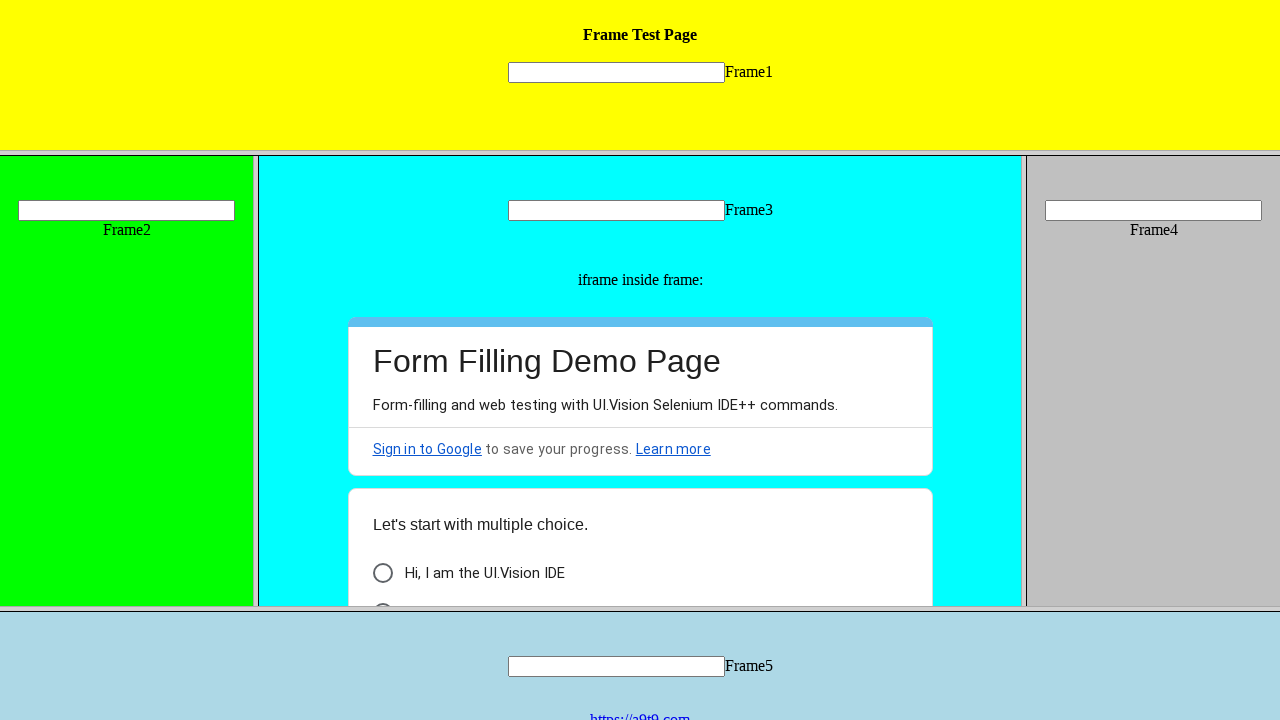

Filled textbox in first iframe with '1ST frame' on frame[src='frame_1.html'] >> internal:control=enter-frame >> input[name='mytext1
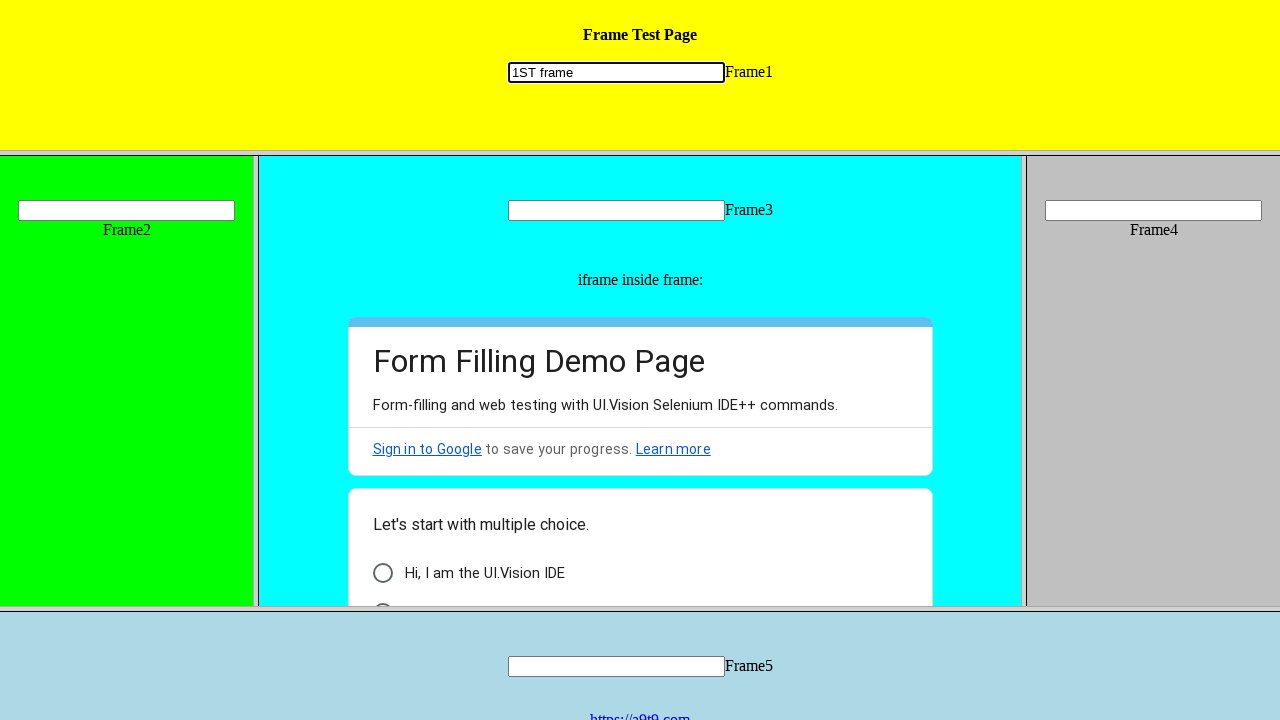

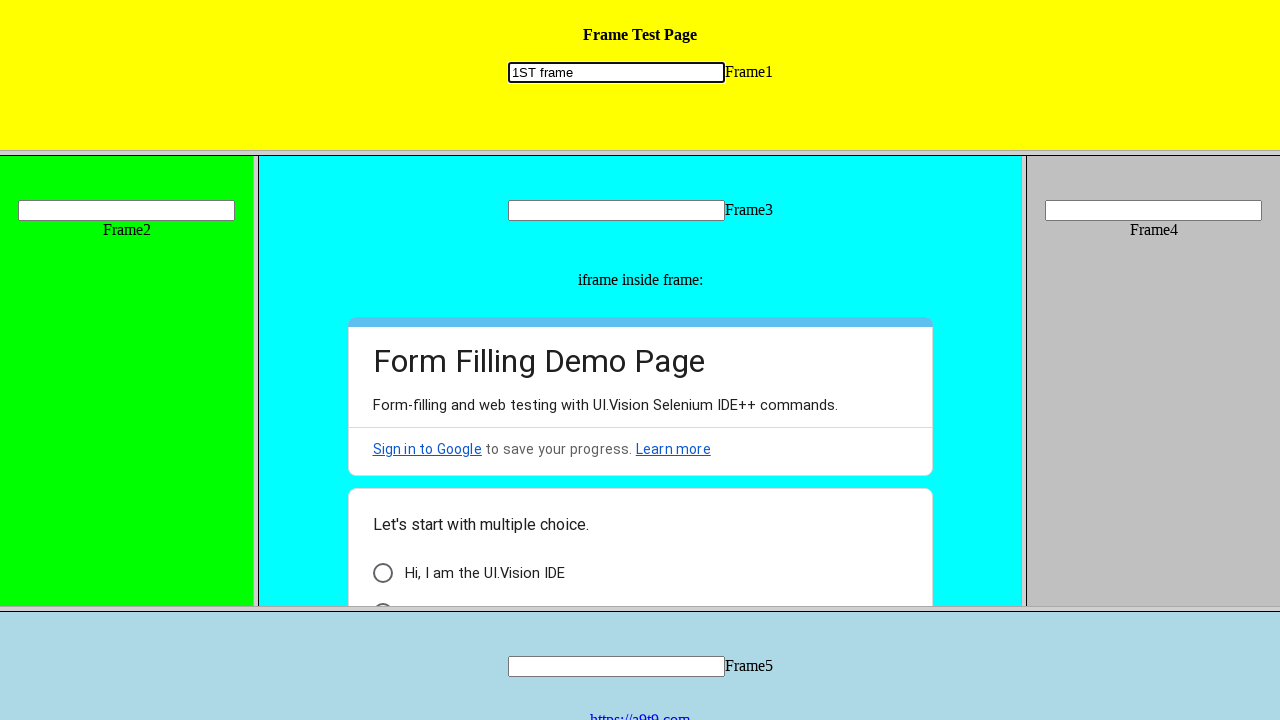